Tests dynamic dropdown functionality by clicking on origin/destination dropdowns and selecting cities (Bangalore as origin, Chennai as destination) on a flight booking practice page.

Starting URL: https://rahulshettyacademy.com/dropdownsPractise/

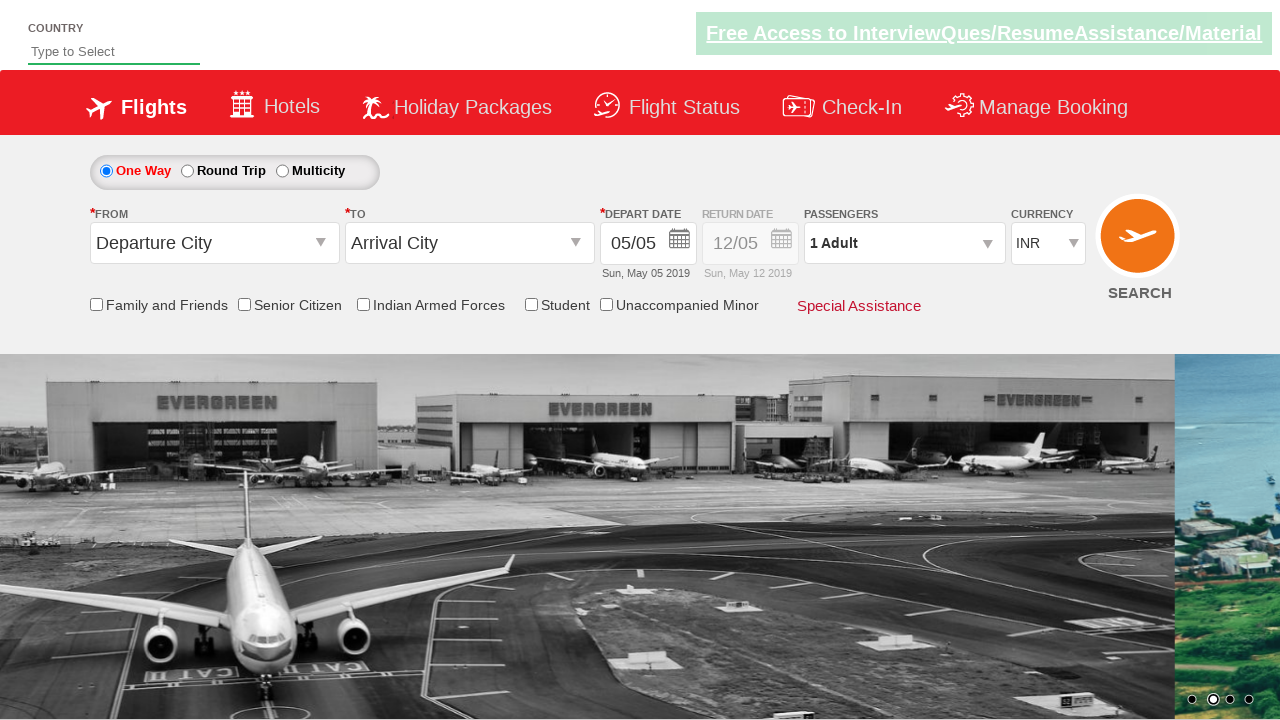

Clicked on origin station dropdown to open it at (214, 243) on #ctl00_mainContent_ddl_originStation1_CTXT
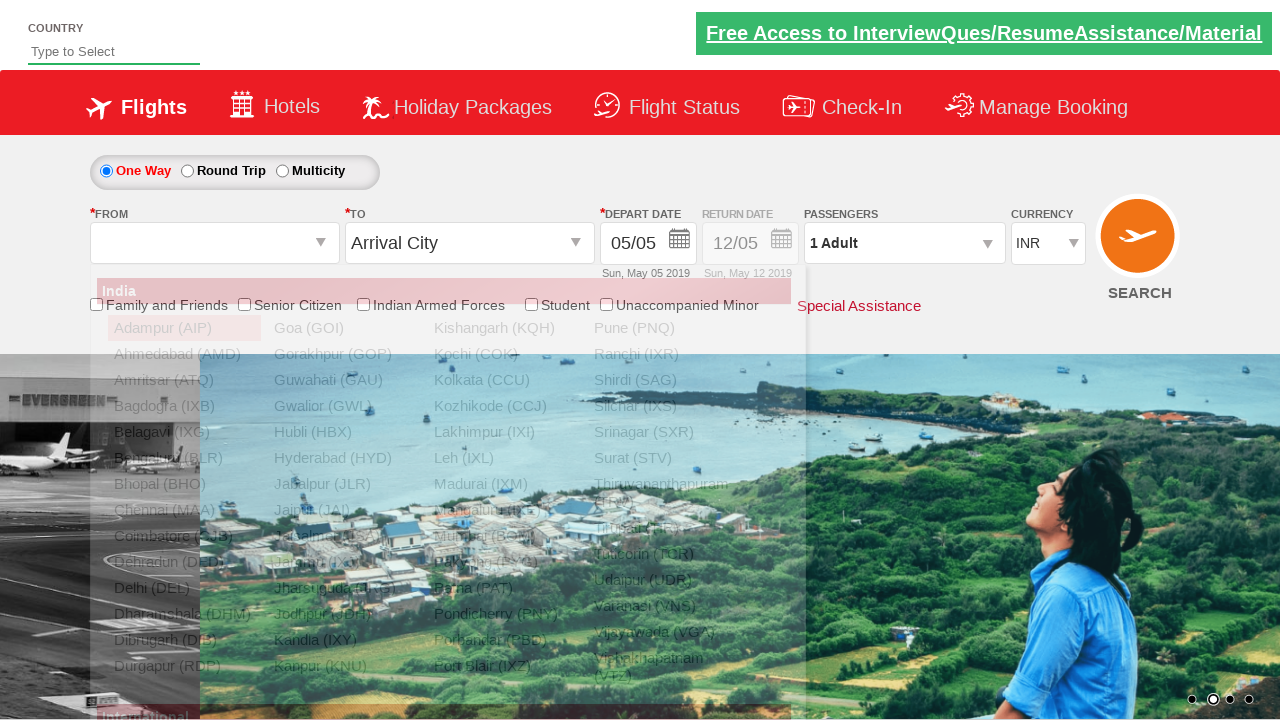

Waited for origin dropdown options to appear
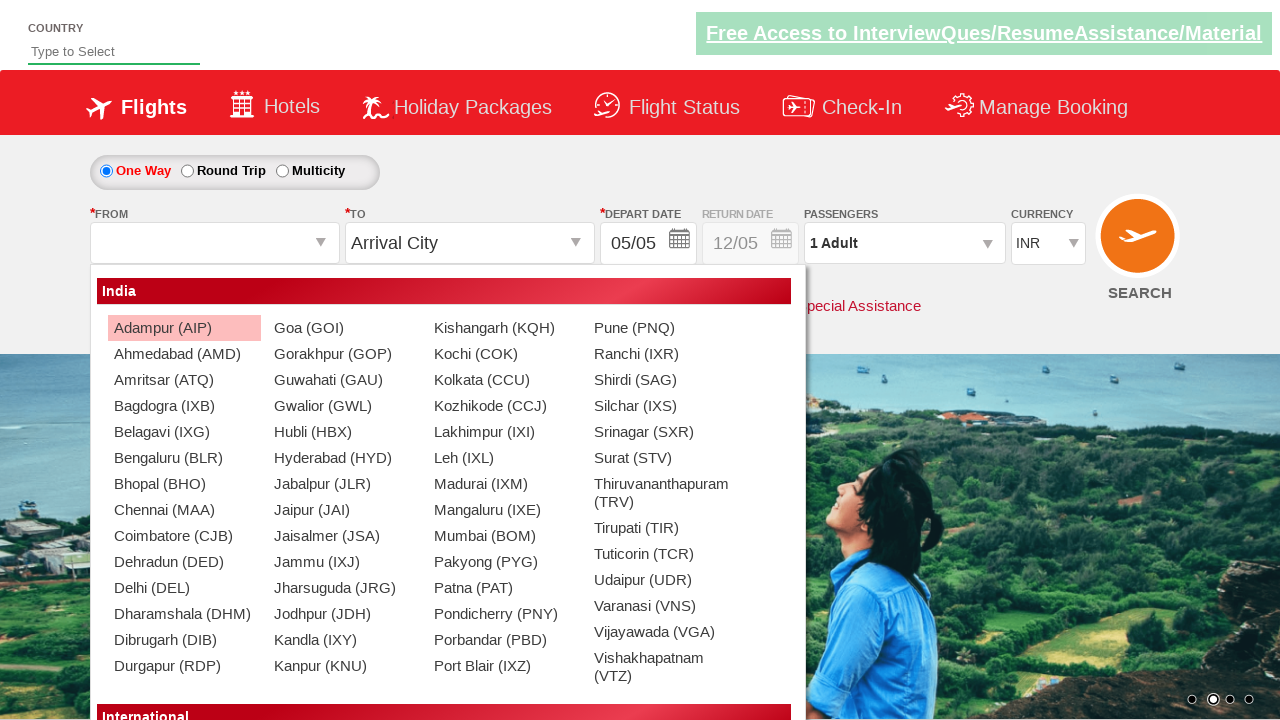

Selected Bangalore (BLR) as origin city at (184, 458) on xpath=//a[@value='BLR']
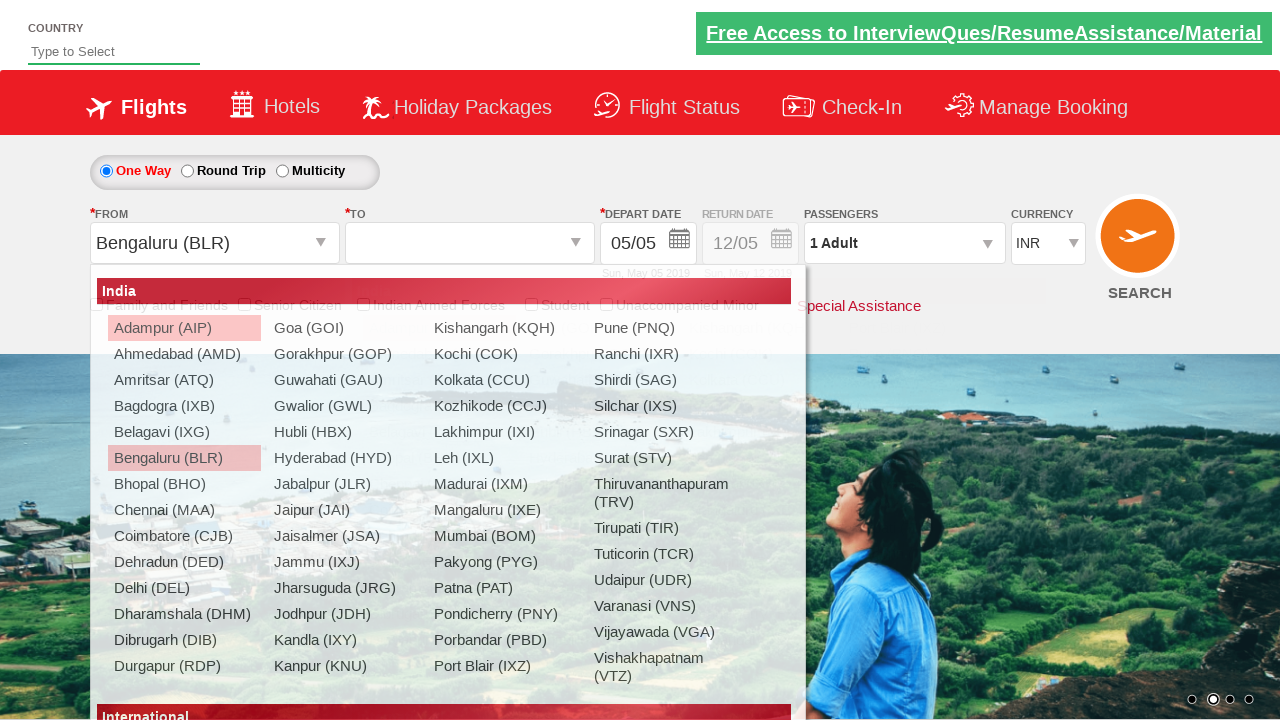

Waited for destination dropdown options to appear
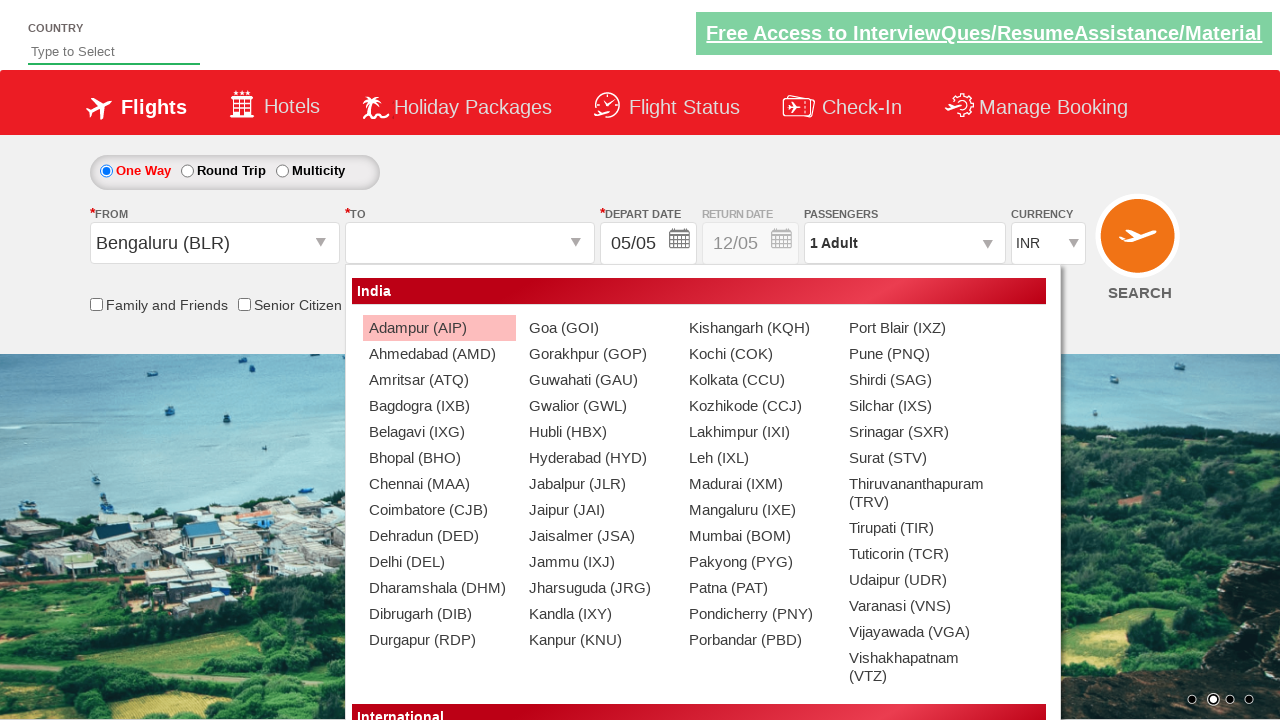

Selected Chennai (MAA) as destination city at (439, 484) on (//a[@value='MAA'])[2]
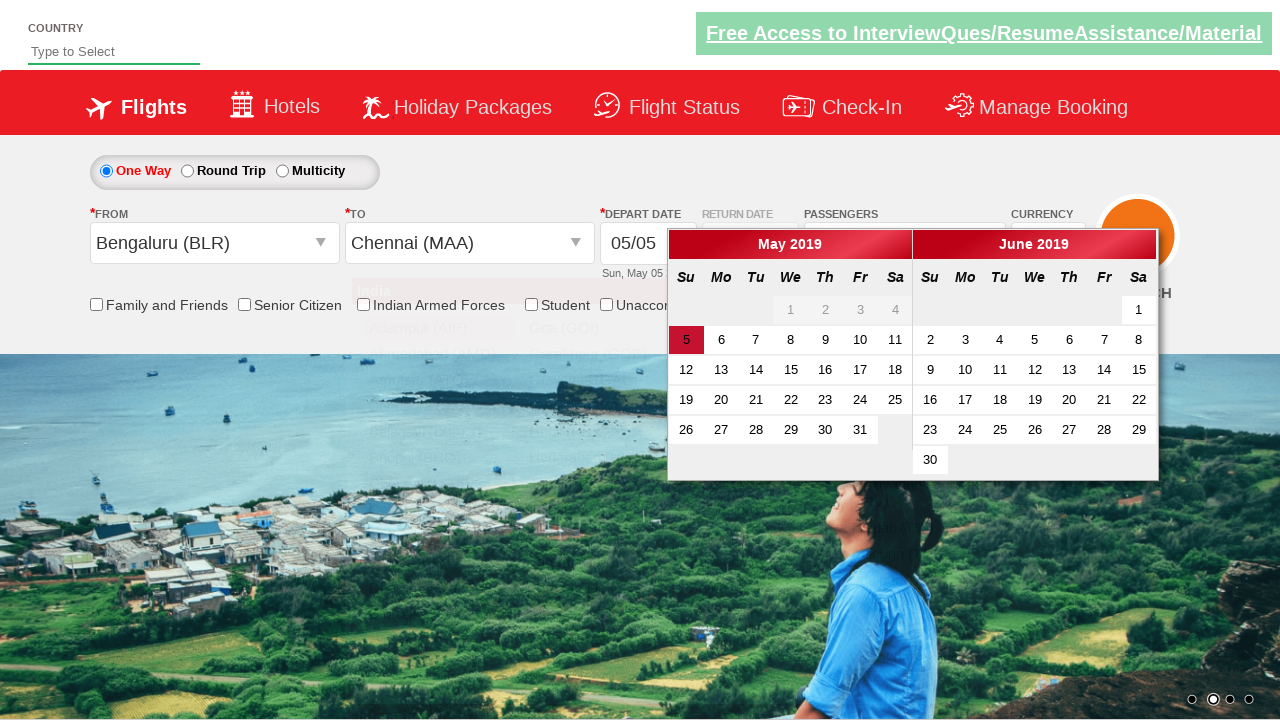

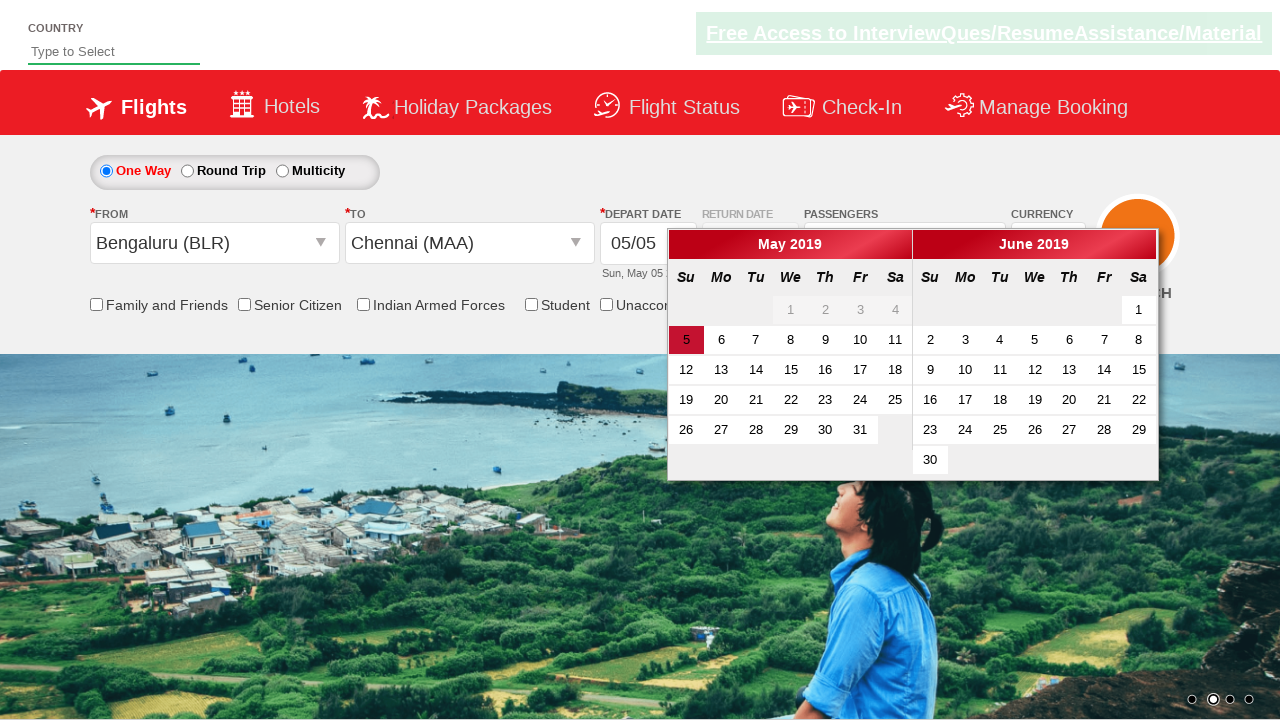